Tests that the Ubuntu homepage loads correctly and contains "Ubuntu" in the title

Starting URL: http://www.ubuntu.com

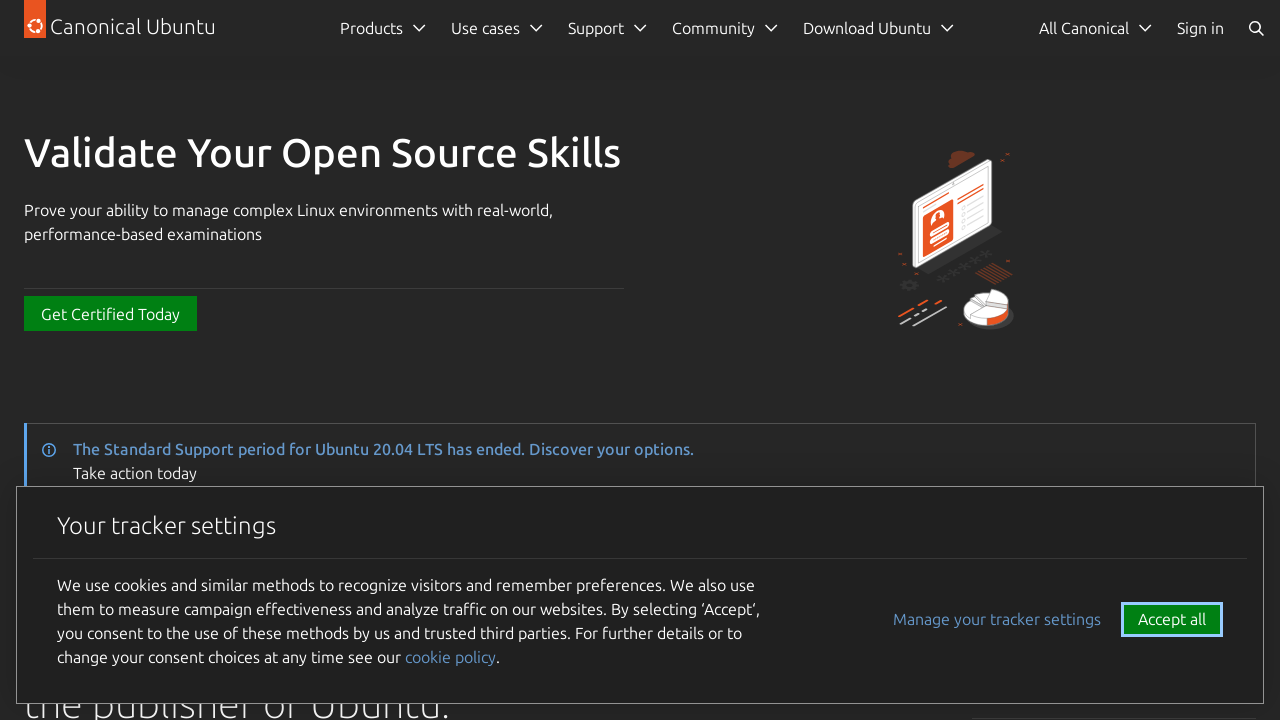

Navigated to Ubuntu homepage
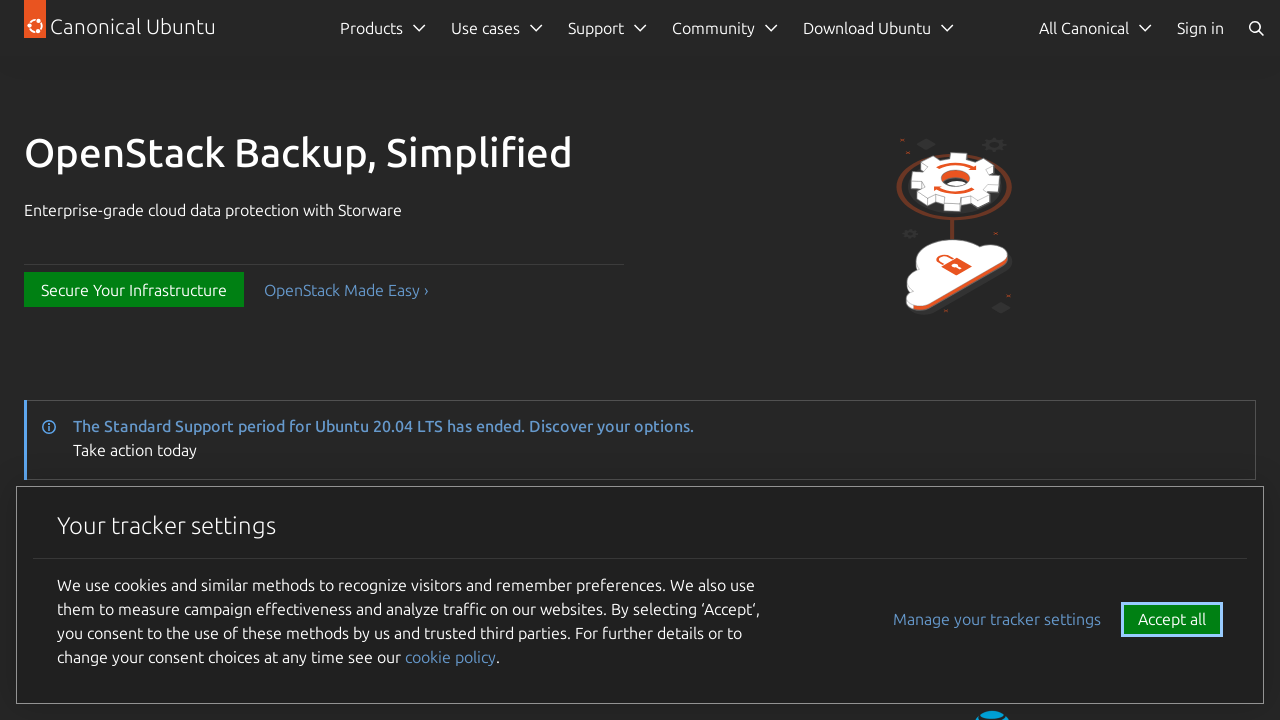

Ubuntu homepage DOM content loaded
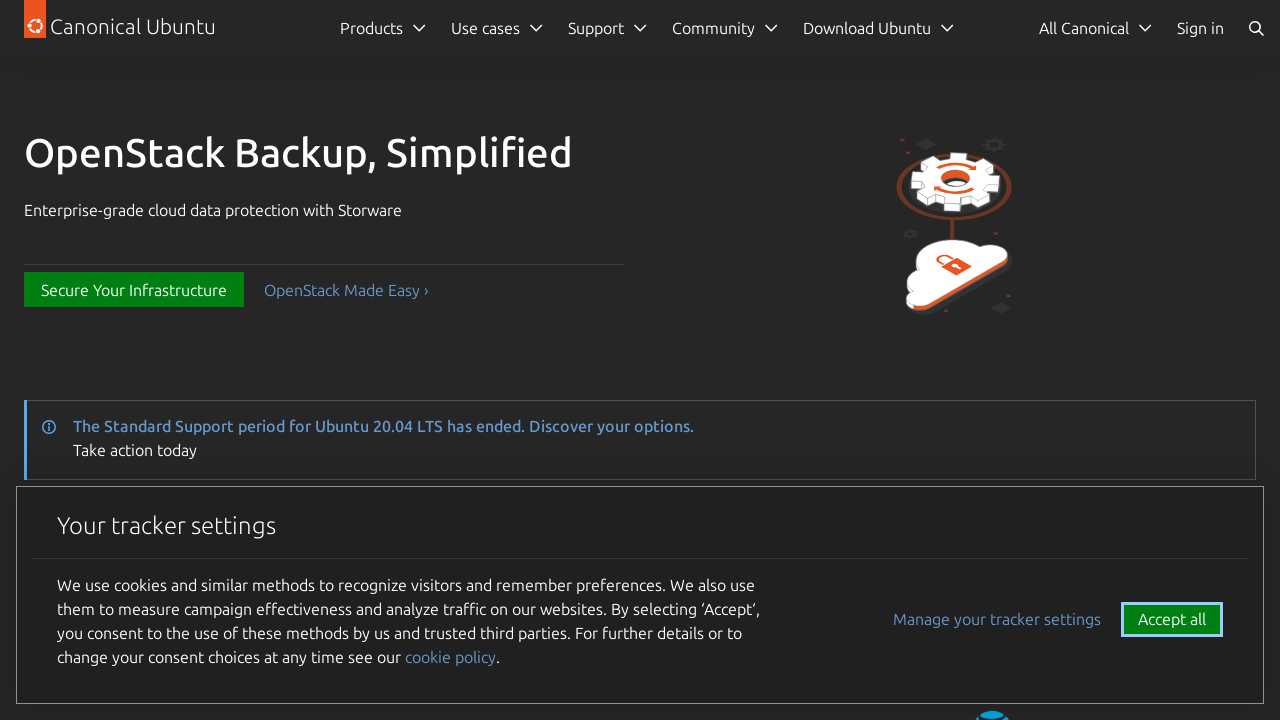

Verified 'Ubuntu' is present in page title
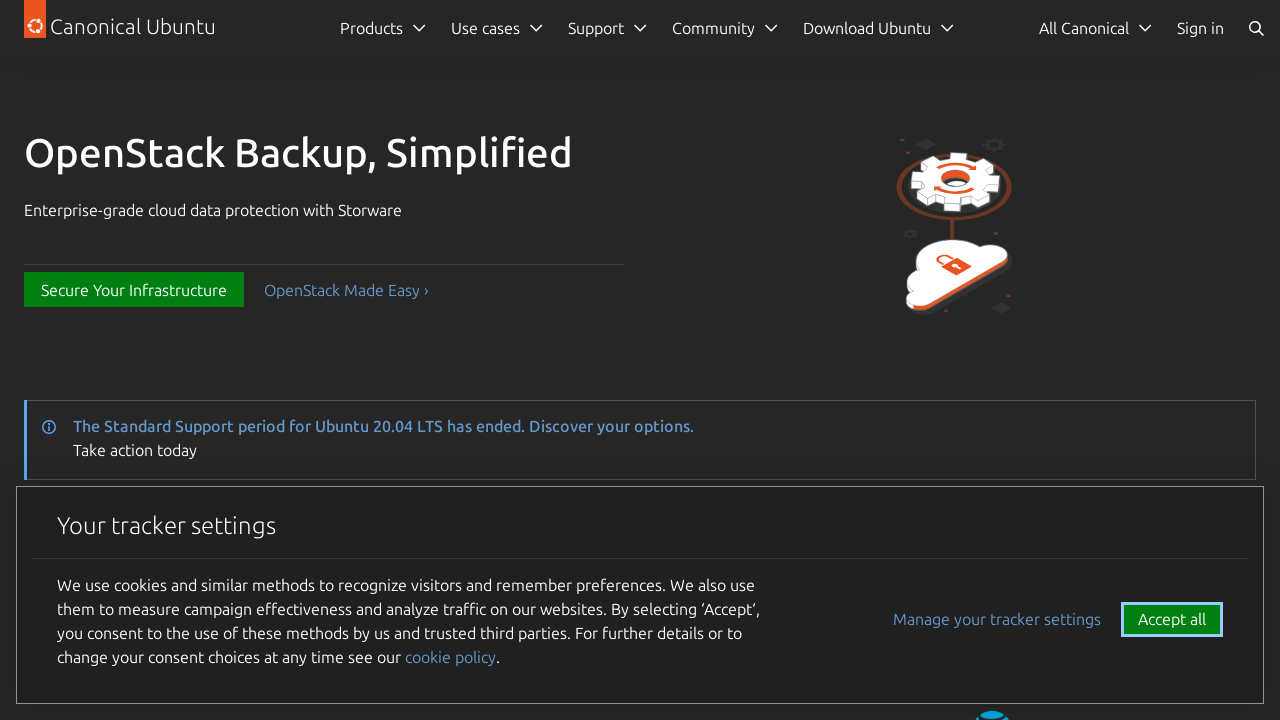

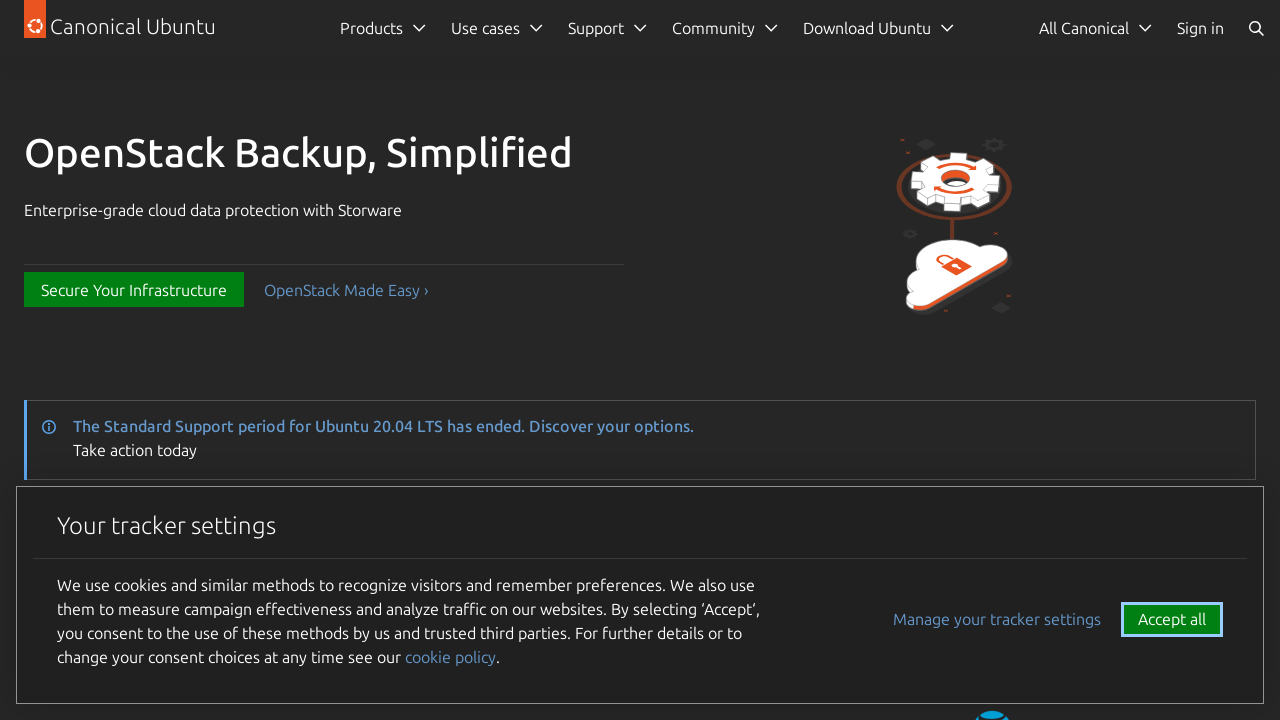